Tests basic page assertions on demoblaze.com by verifying the URL, page title, and checking that an element is not attached to the DOM

Starting URL: https://www.demoblaze.com/

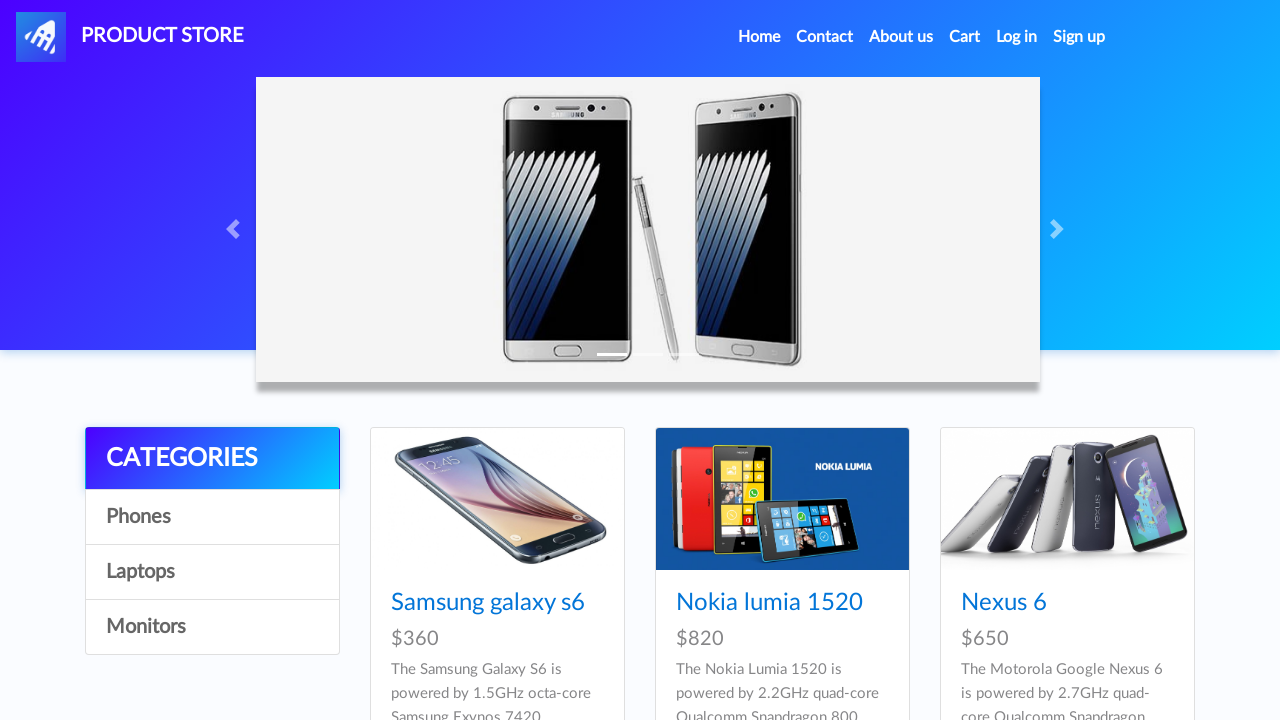

Verified page URL is https://www.demoblaze.com/
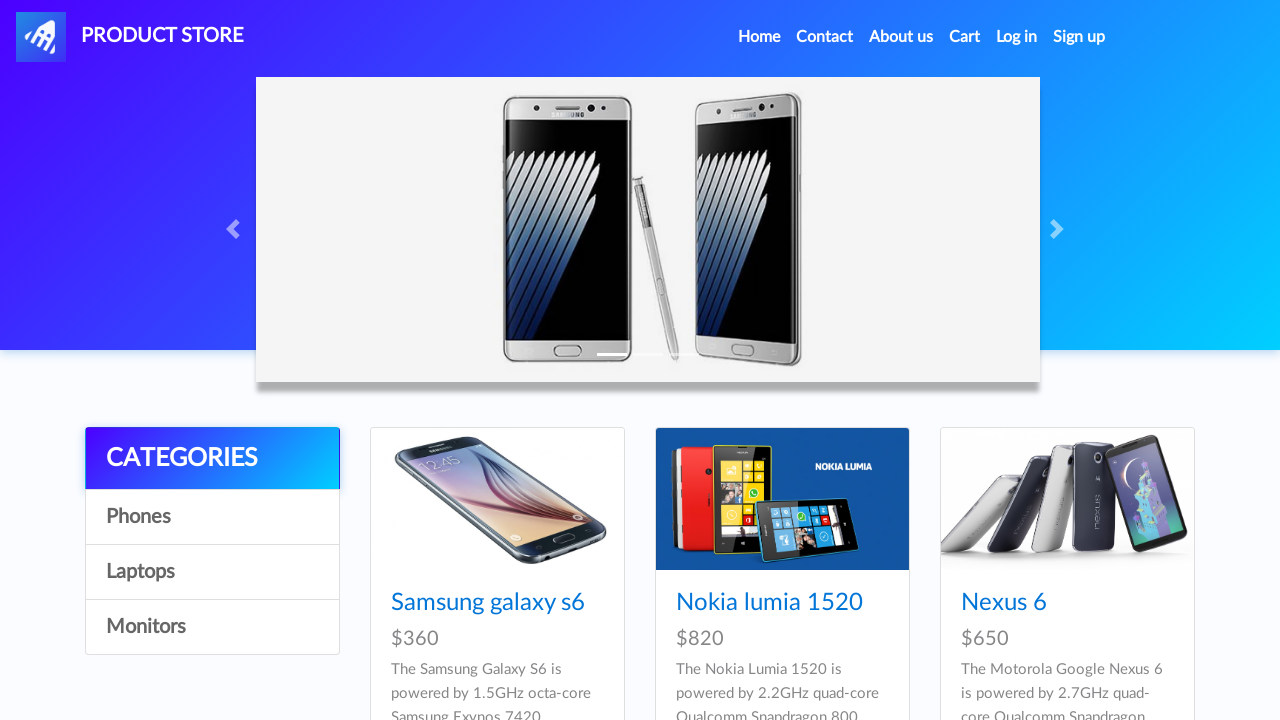

Verified page title is 'STORE'
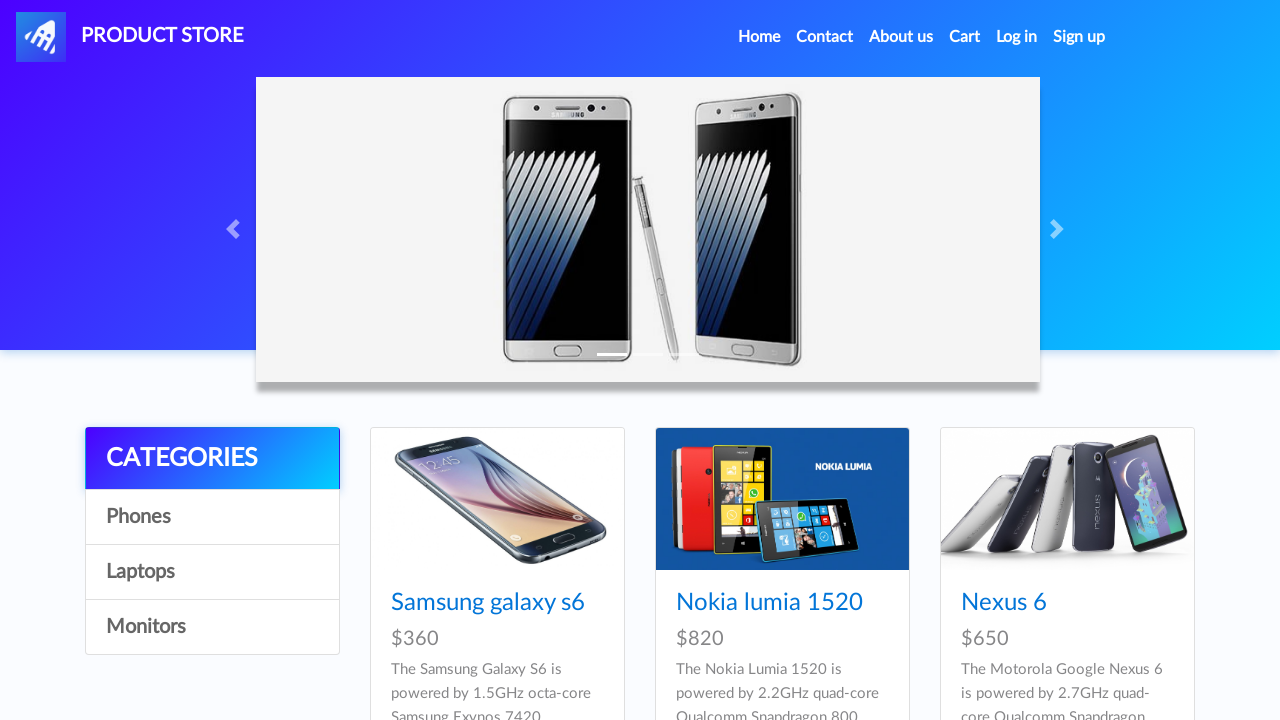

Retrieved all 'Place Order' text elements from page
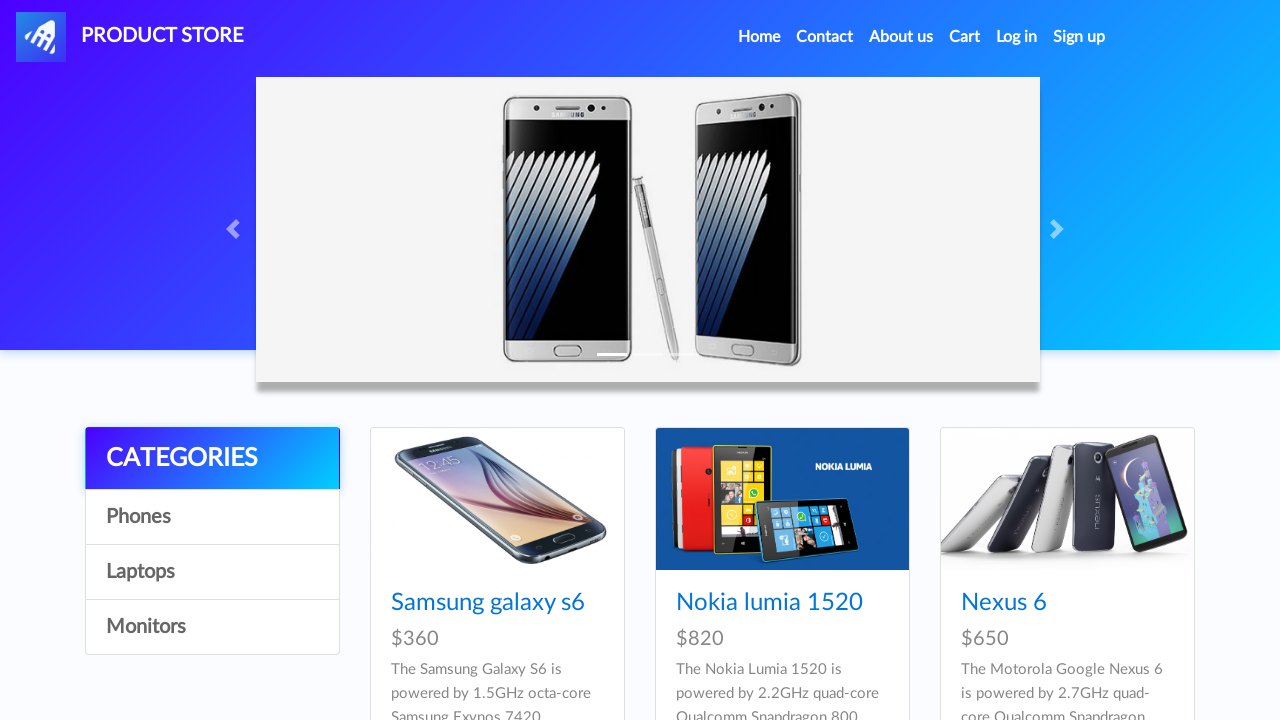

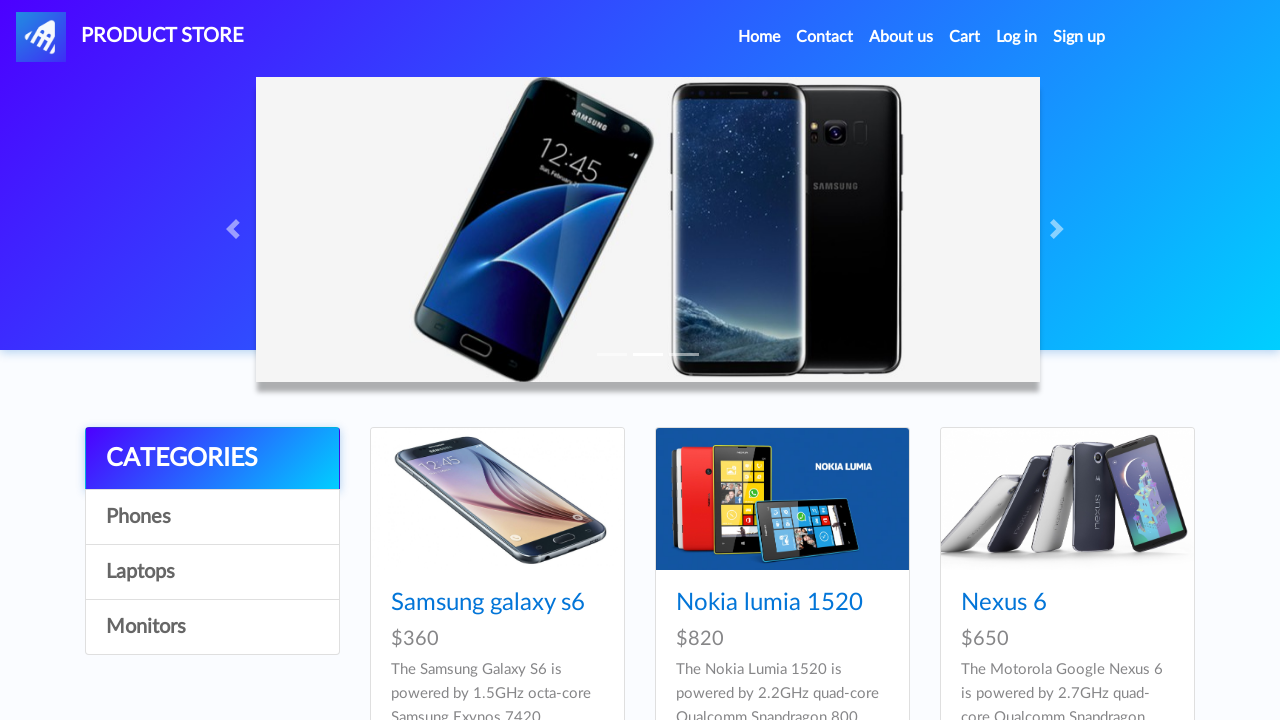